Tests multi-window handling by opening a new window, navigating to a different page, extracting a course name, switching back to the parent window, and filling a form field with the extracted text

Starting URL: https://rahulshettyacademy.com/angularpractice/

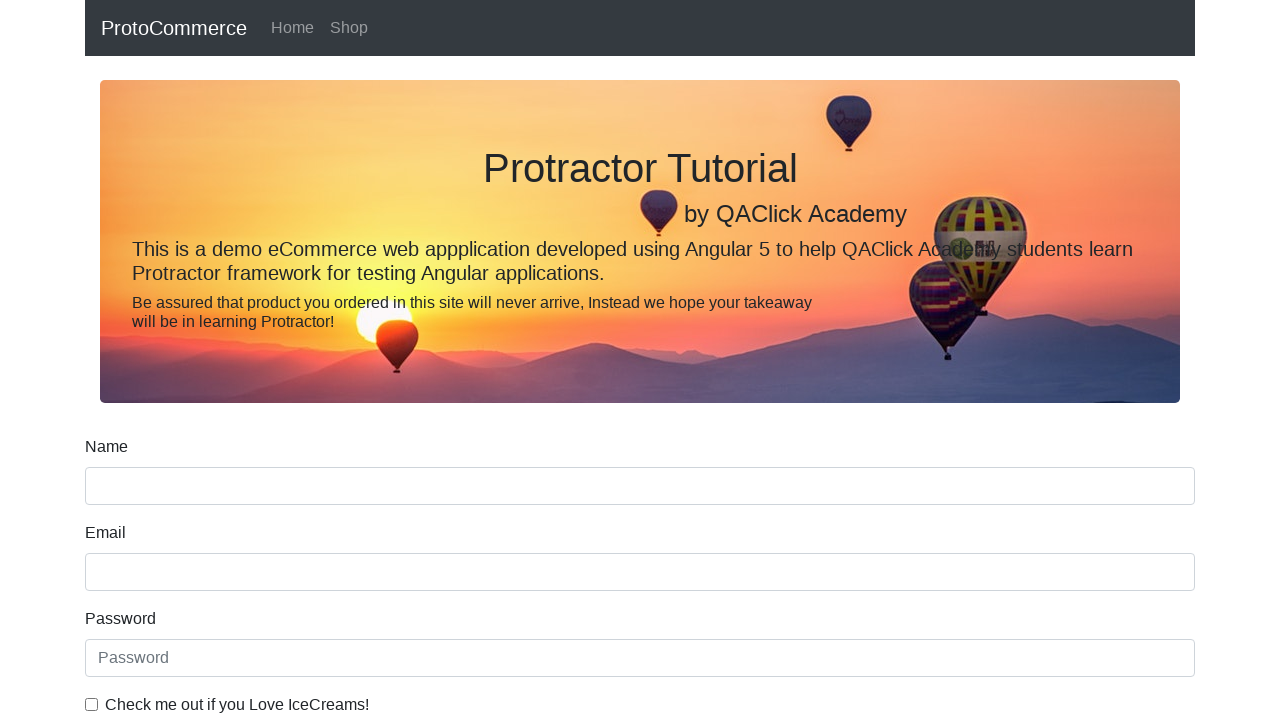

Opened a new window/tab
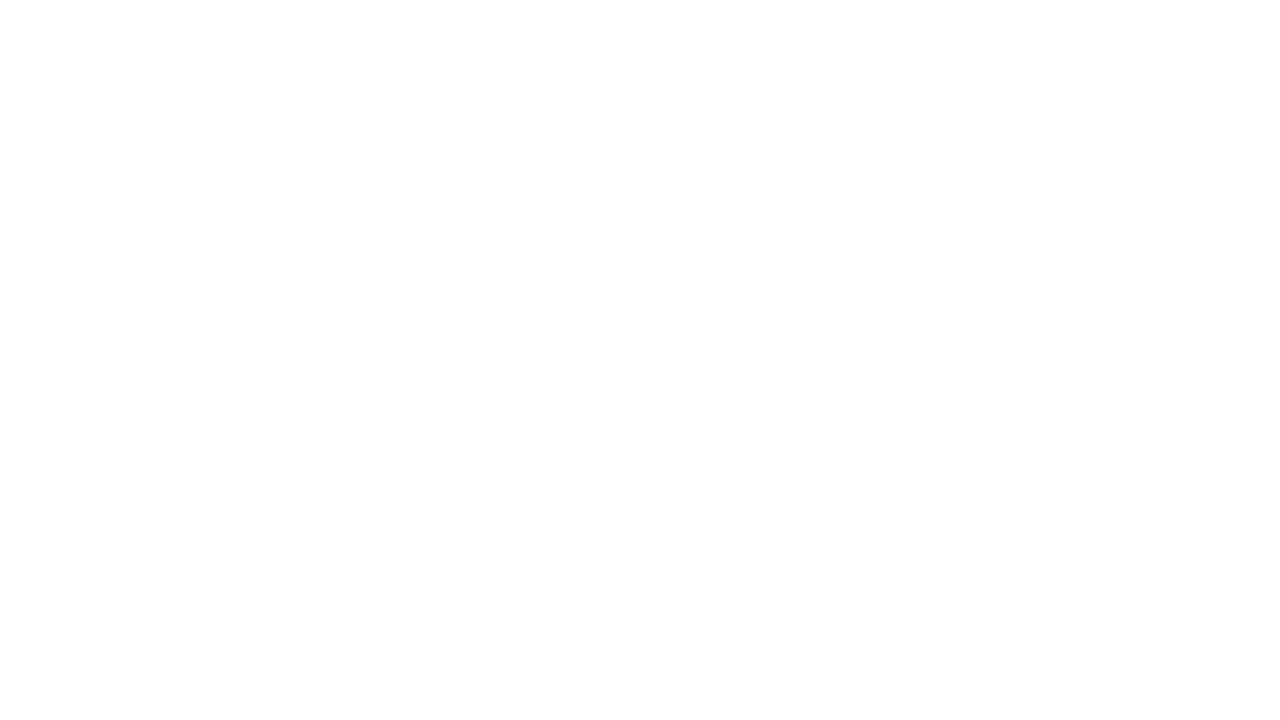

Navigated to https://rahulshettyacademy.com/ in new window
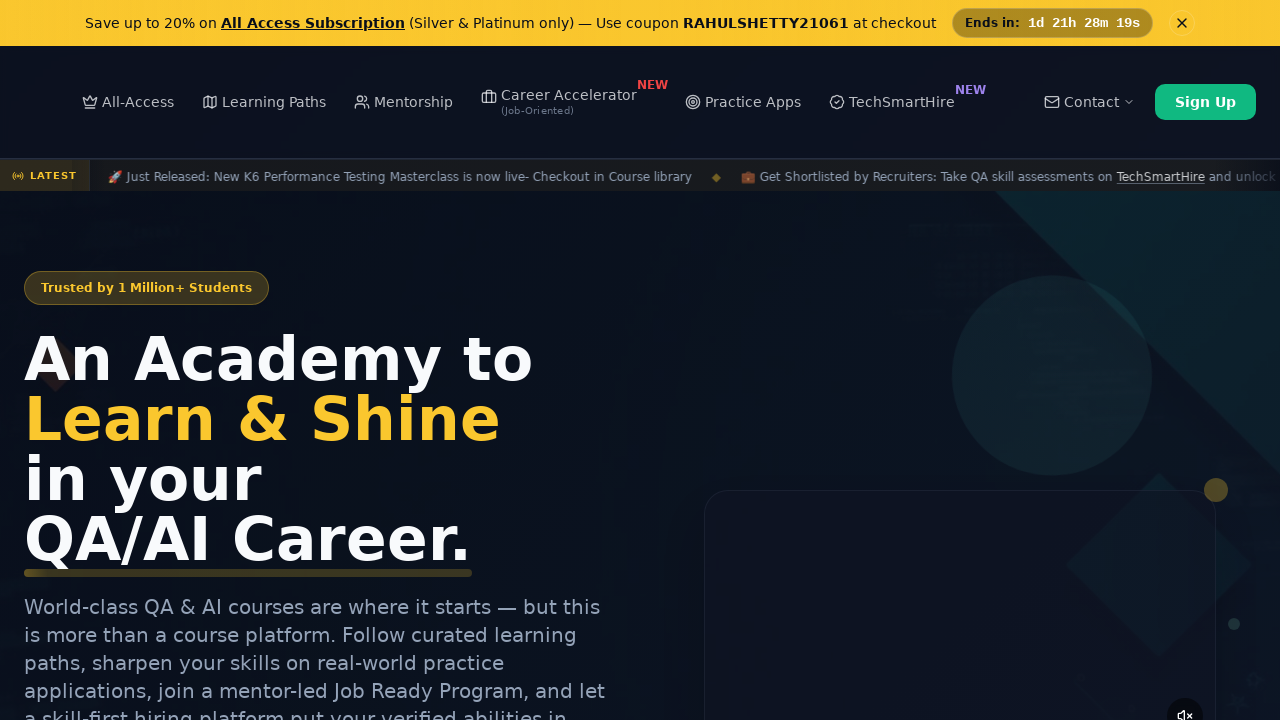

Located course links matching selector
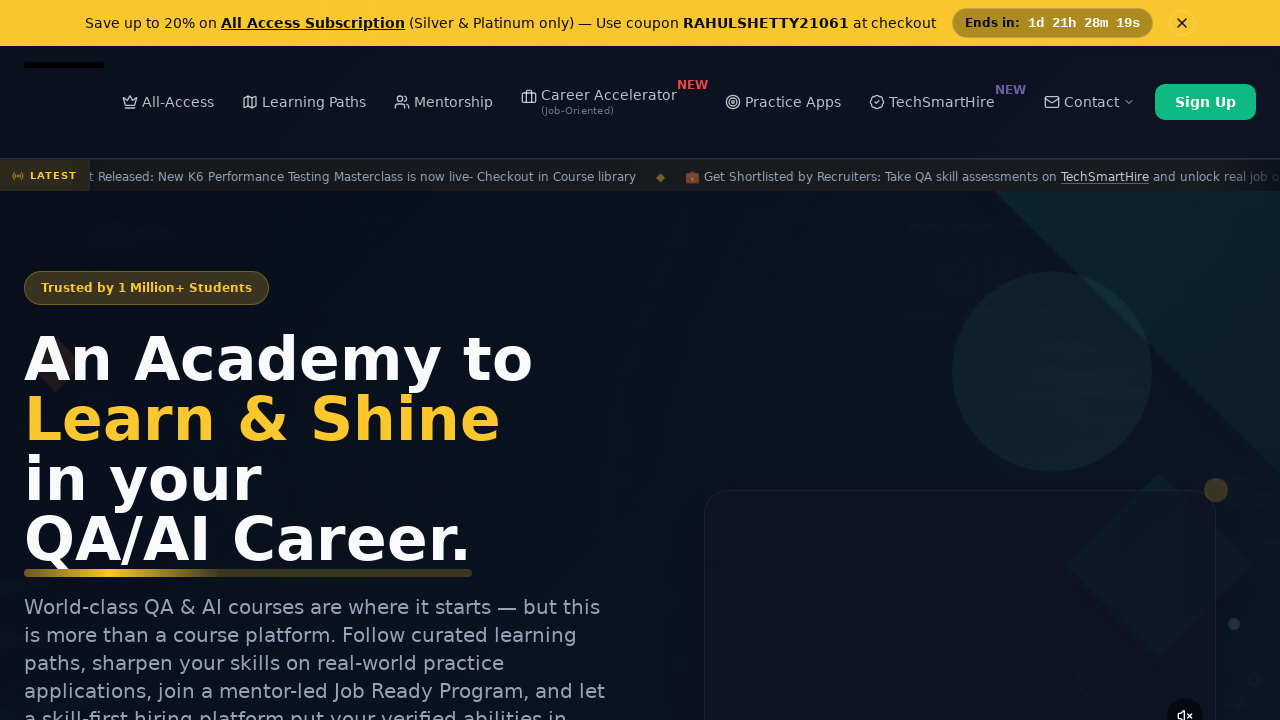

Extracted course name from second link: 'Playwright Testing'
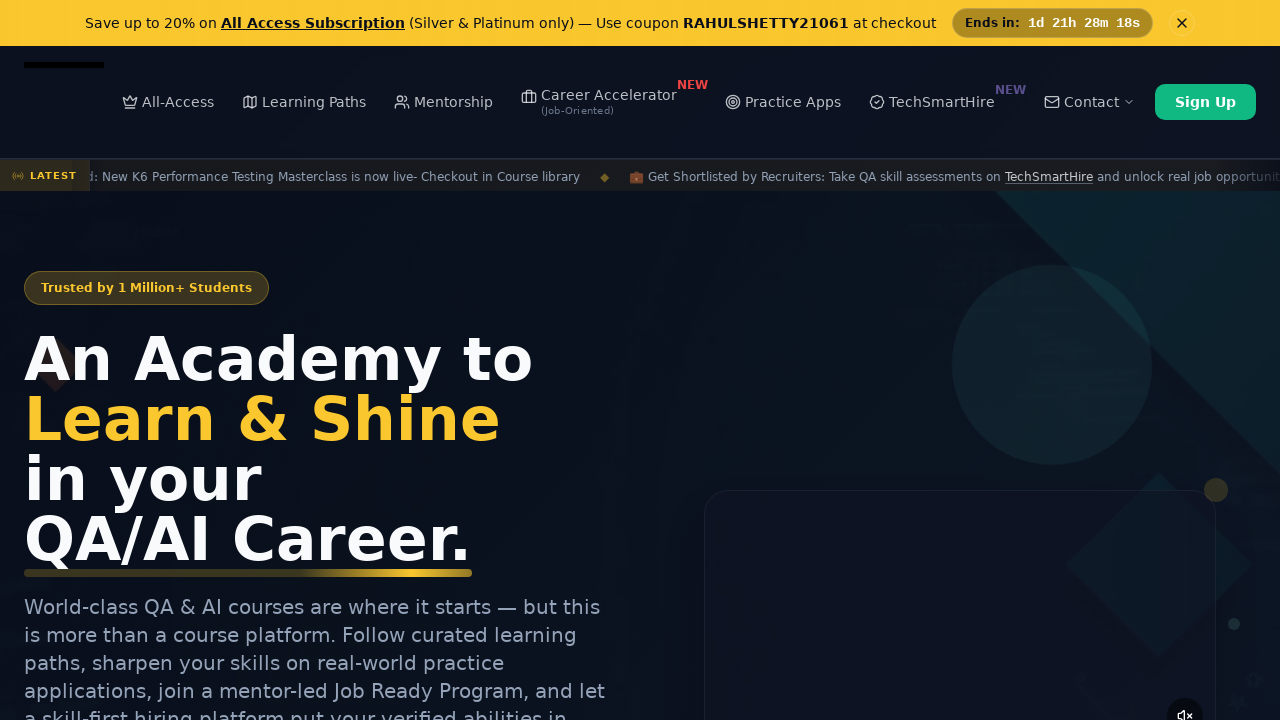

Switched back to parent window
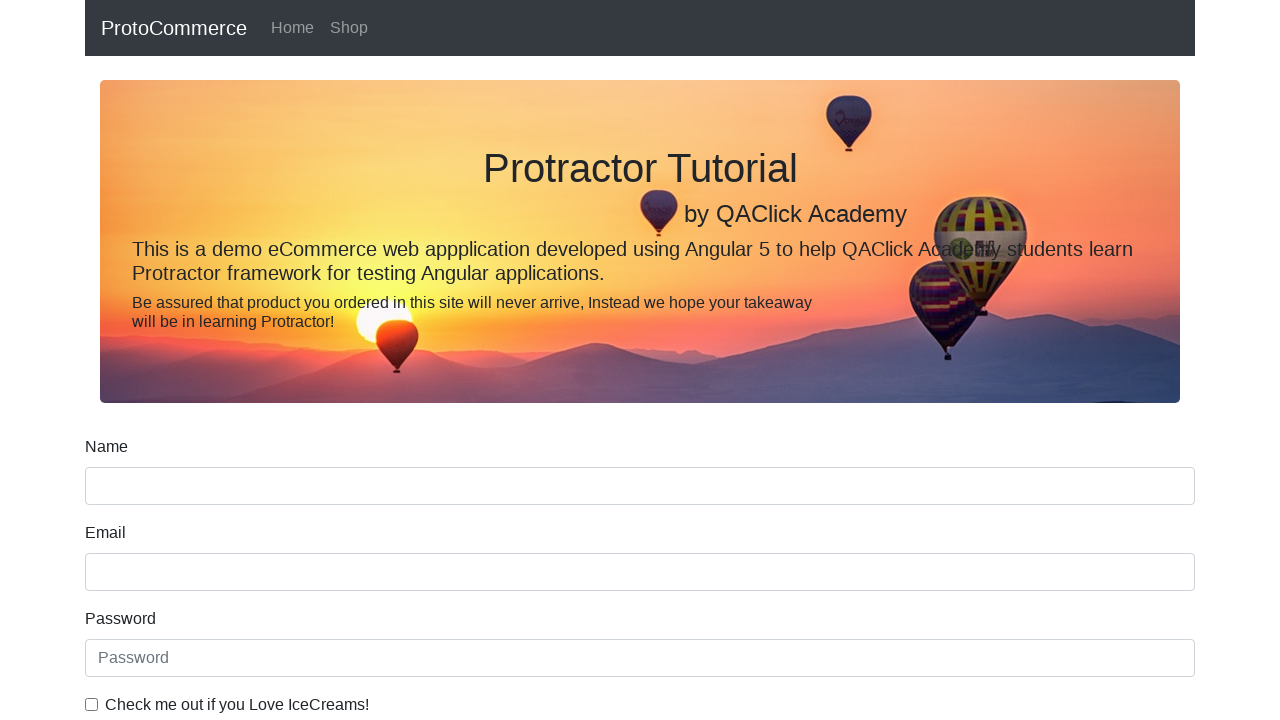

Filled name field with course name: 'Playwright Testing' on [name='name']
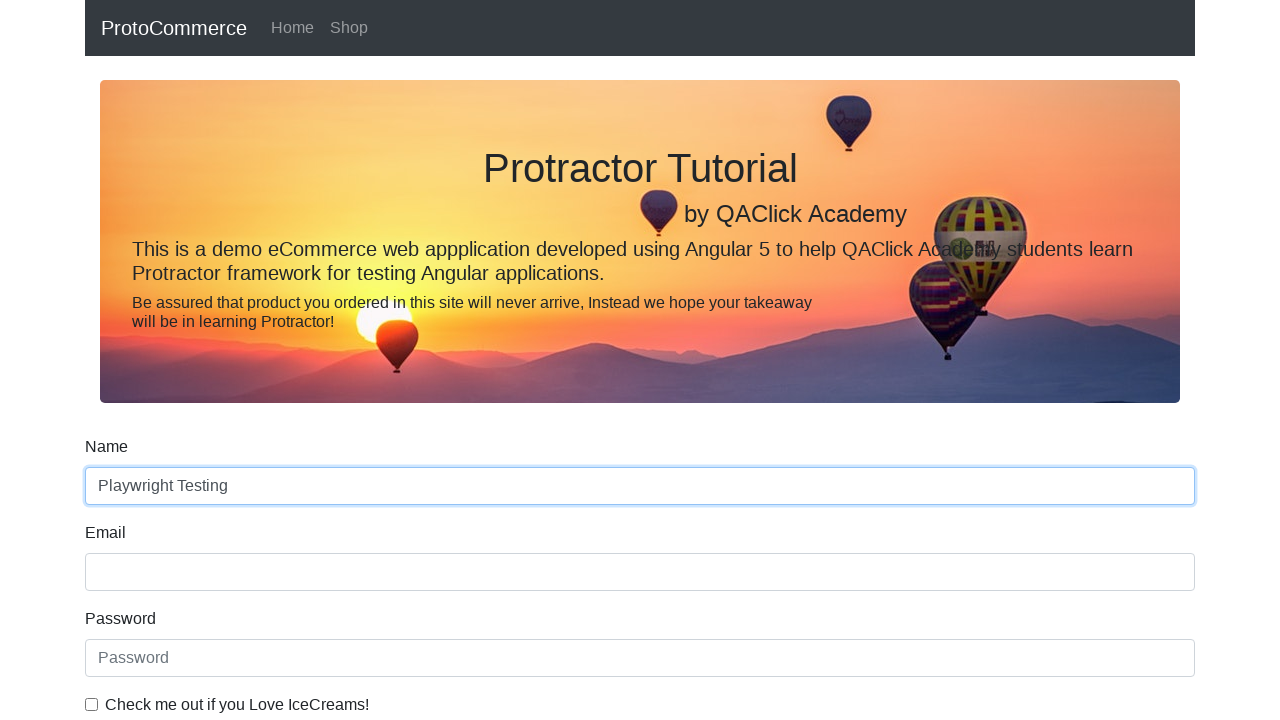

Waited 500ms to ensure field was filled
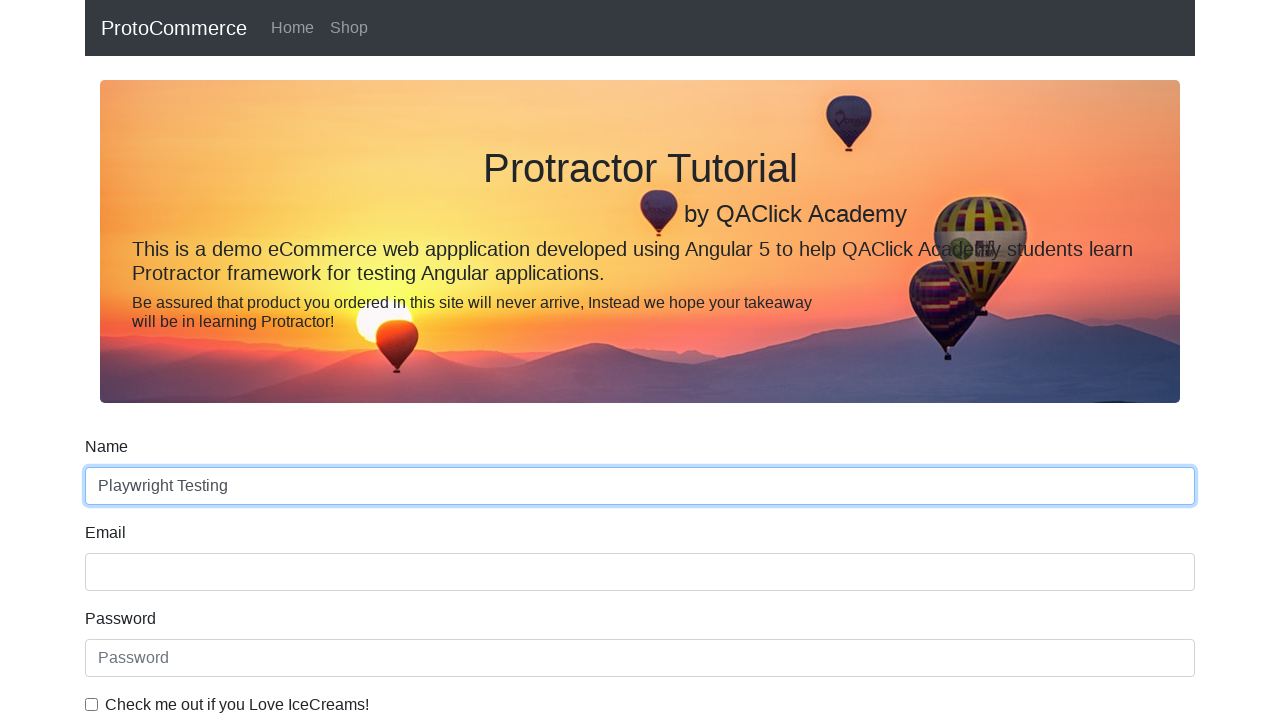

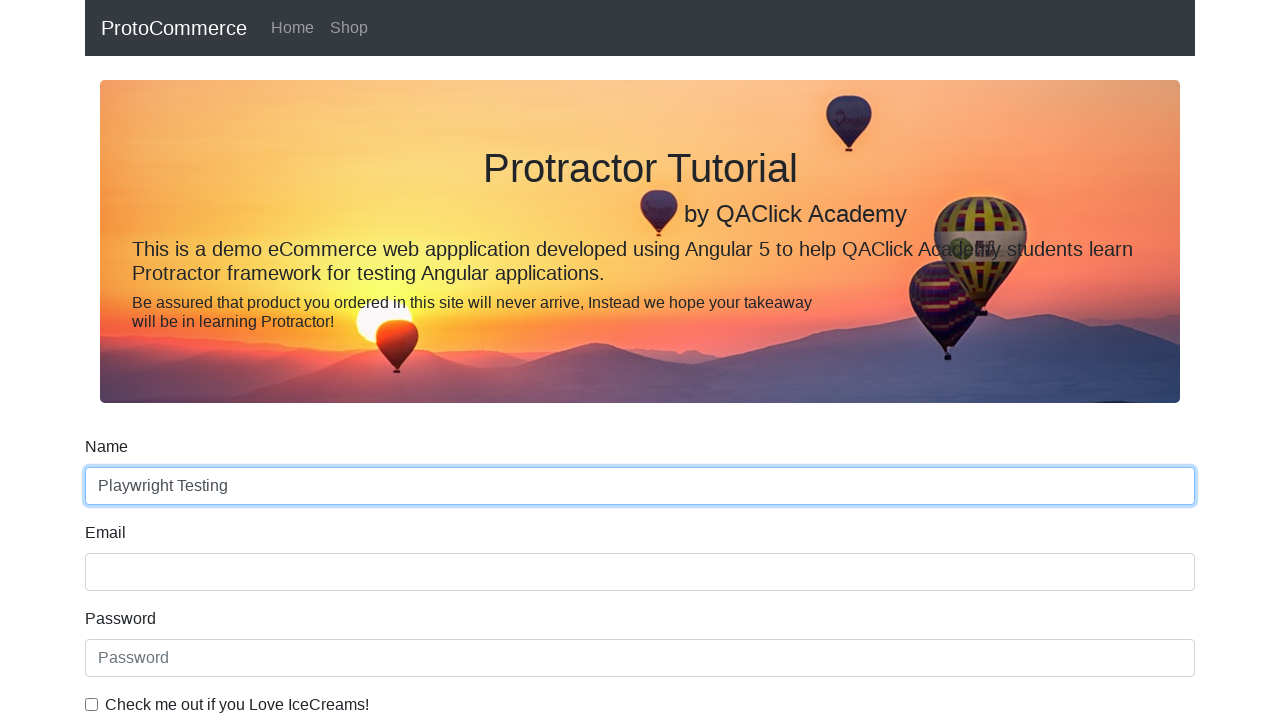